Tests hovering over the main navigation menu on Alibaba's homepage to trigger dropdown/submenu display

Starting URL: https://www.alibaba.com

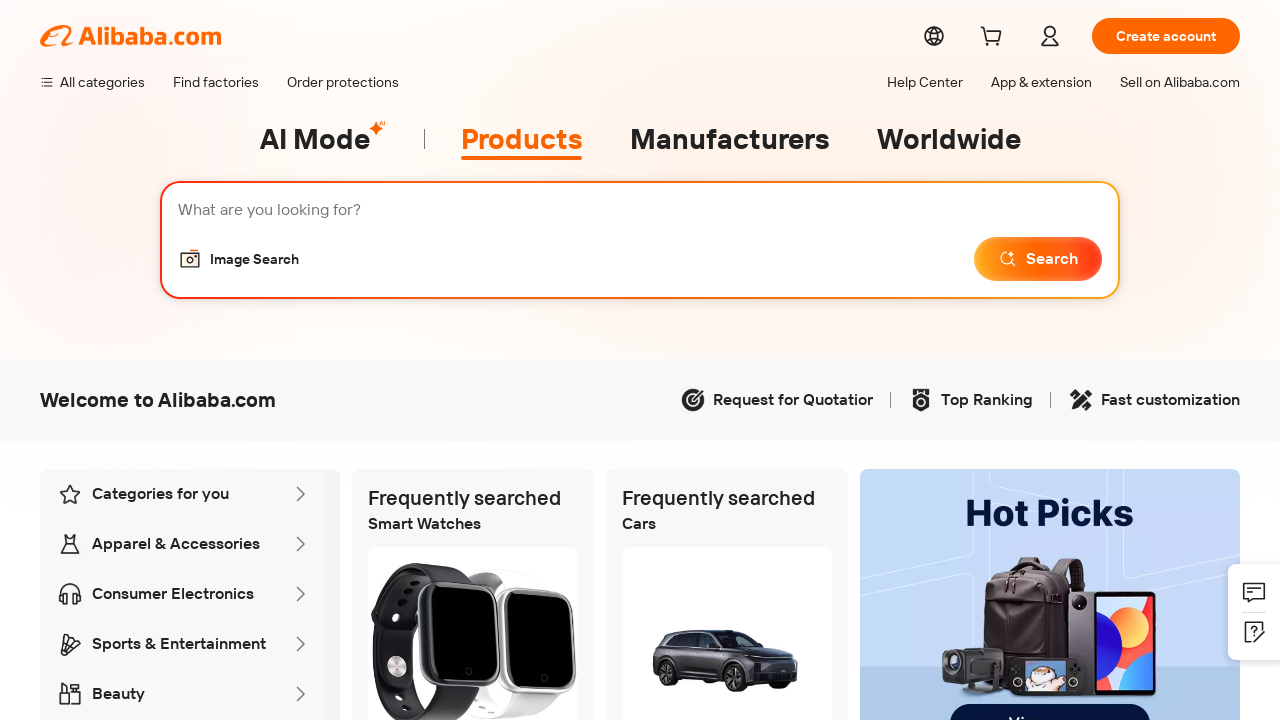

Hovered over main navigation menu to trigger dropdown at (92, 90) on xpath=//*[@id="the-new-header"]/div[2]/div/div[1]/div[1]/div[1]
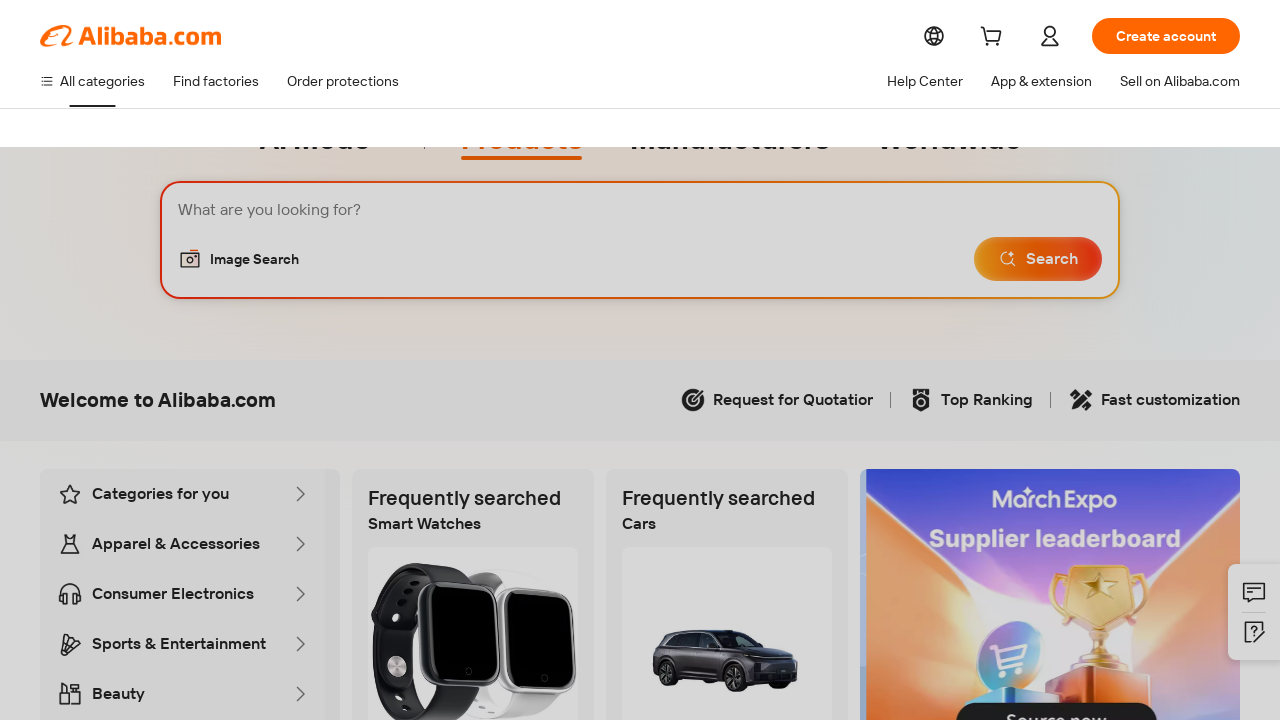

Waited 1 second for dropdown menu to appear
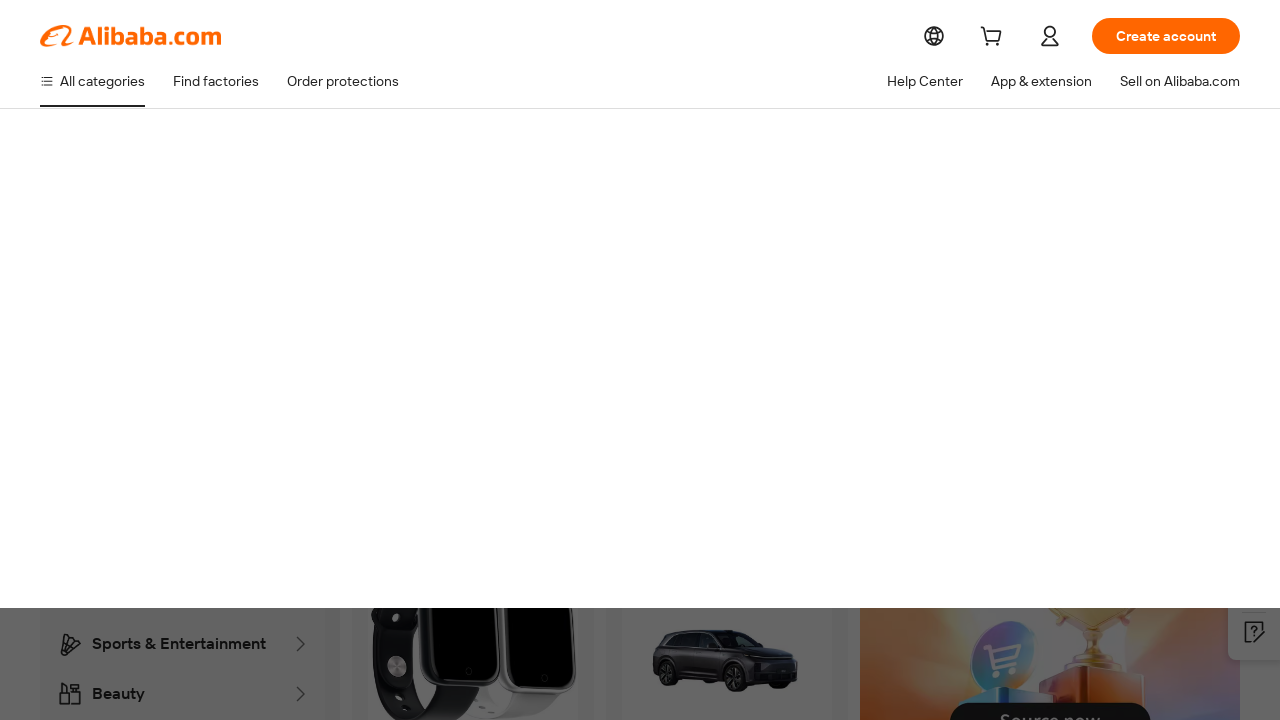

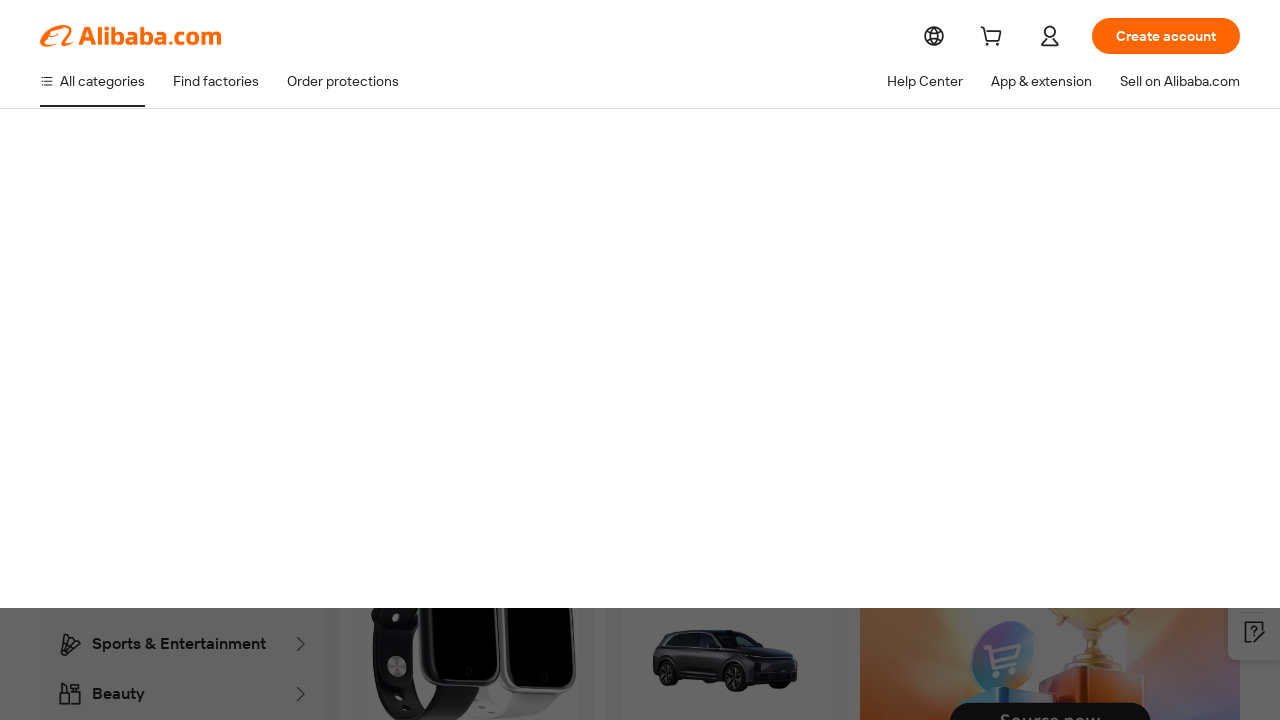